Tests empty username field with valid password and verifies error message is displayed

Starting URL: https://the-internet.herokuapp.com/login

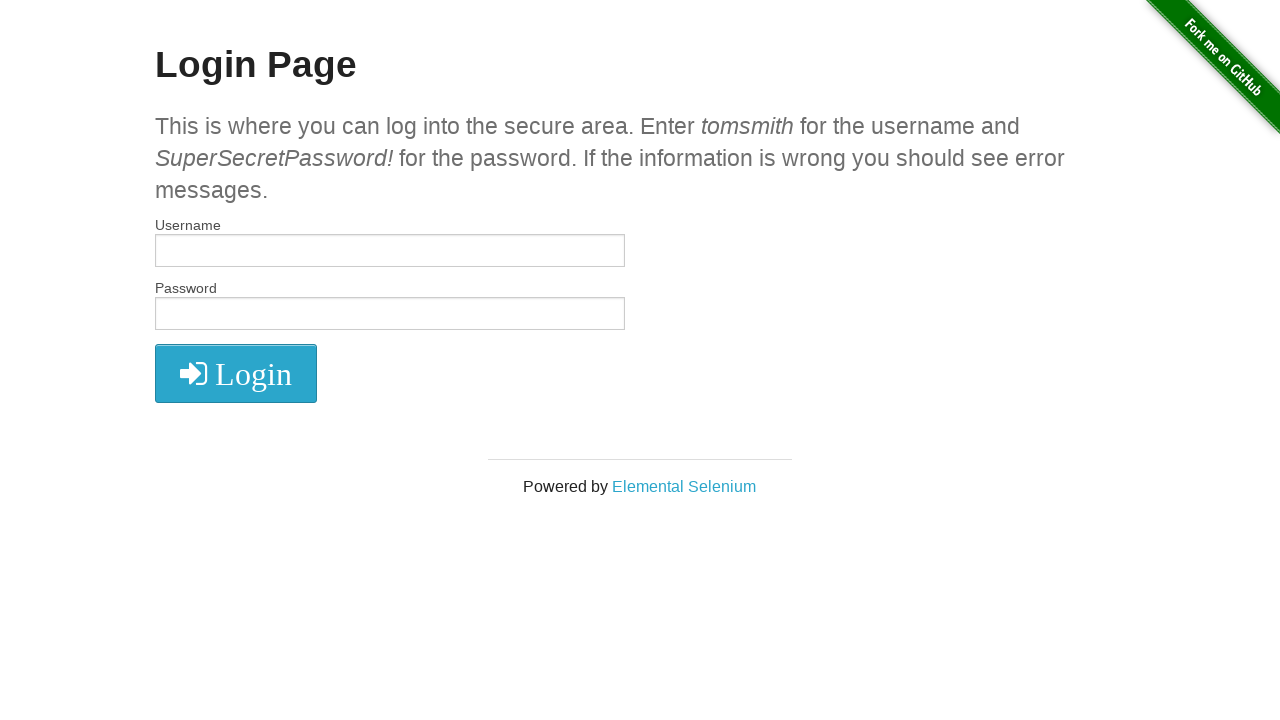

Cleared username field on #username
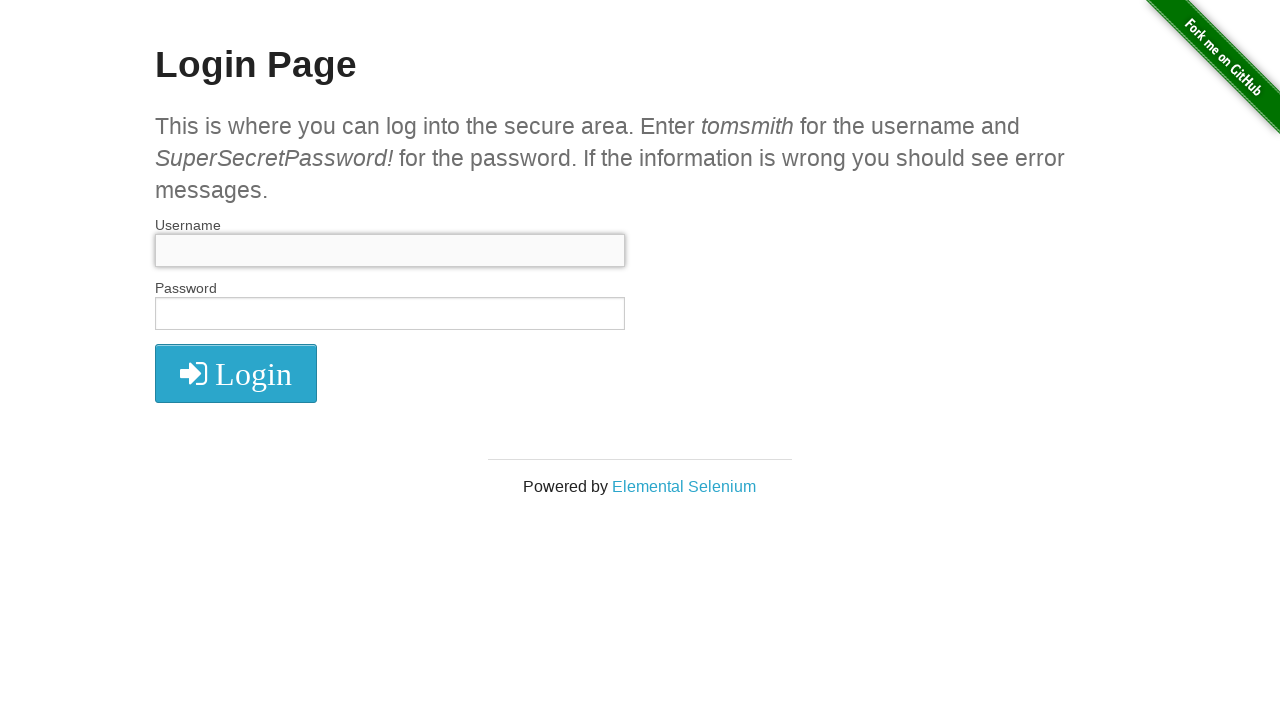

Filled password field with valid password on #password
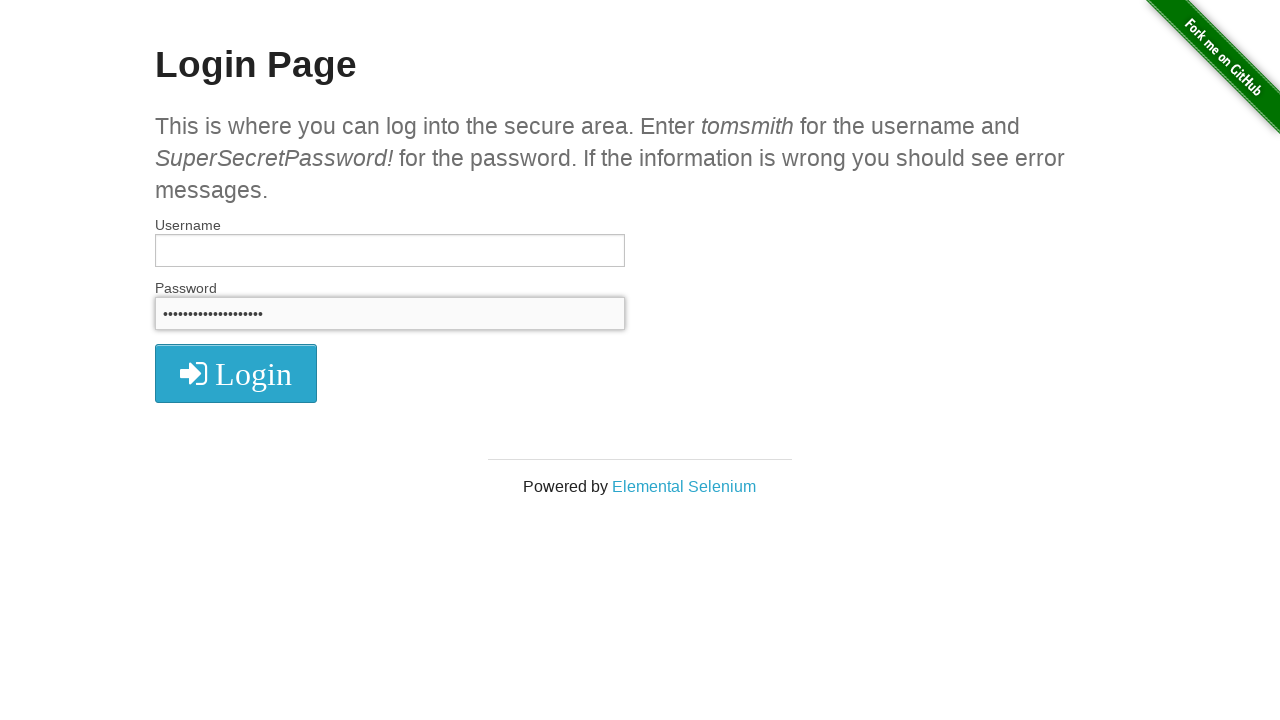

Clicked login button at (236, 374) on xpath=//i[contains(text(),'Login')]
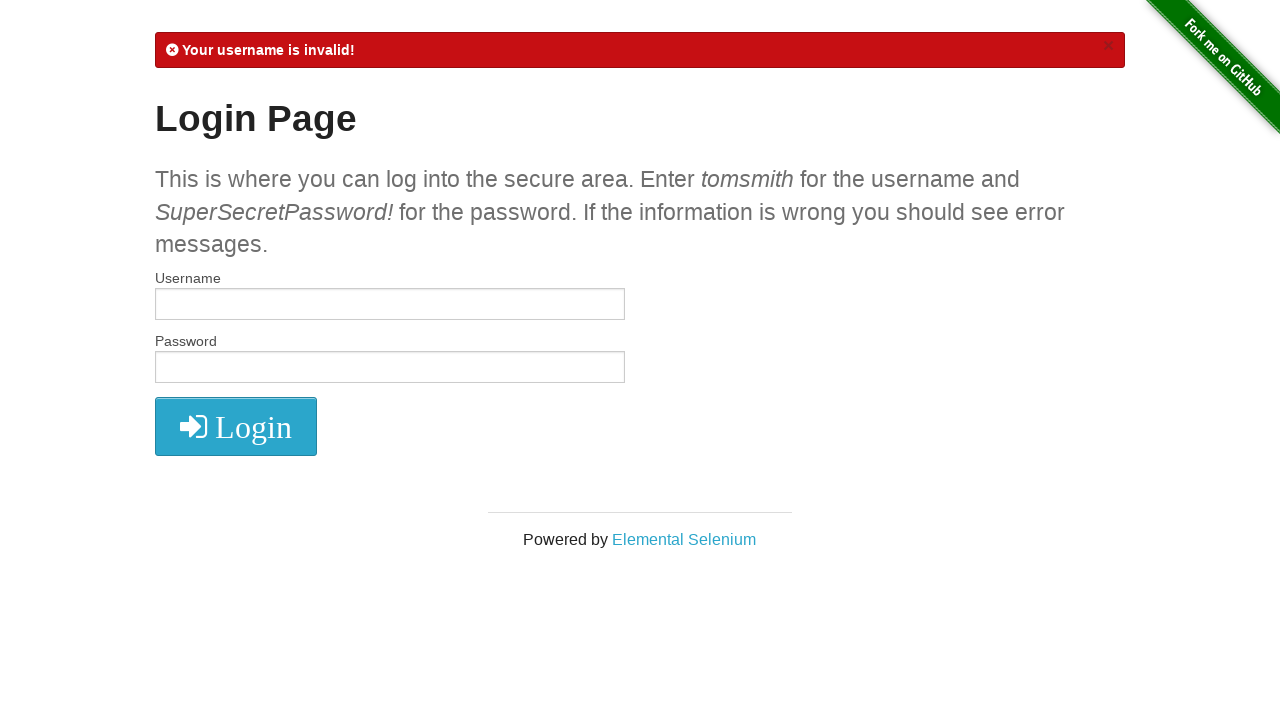

Error message appeared
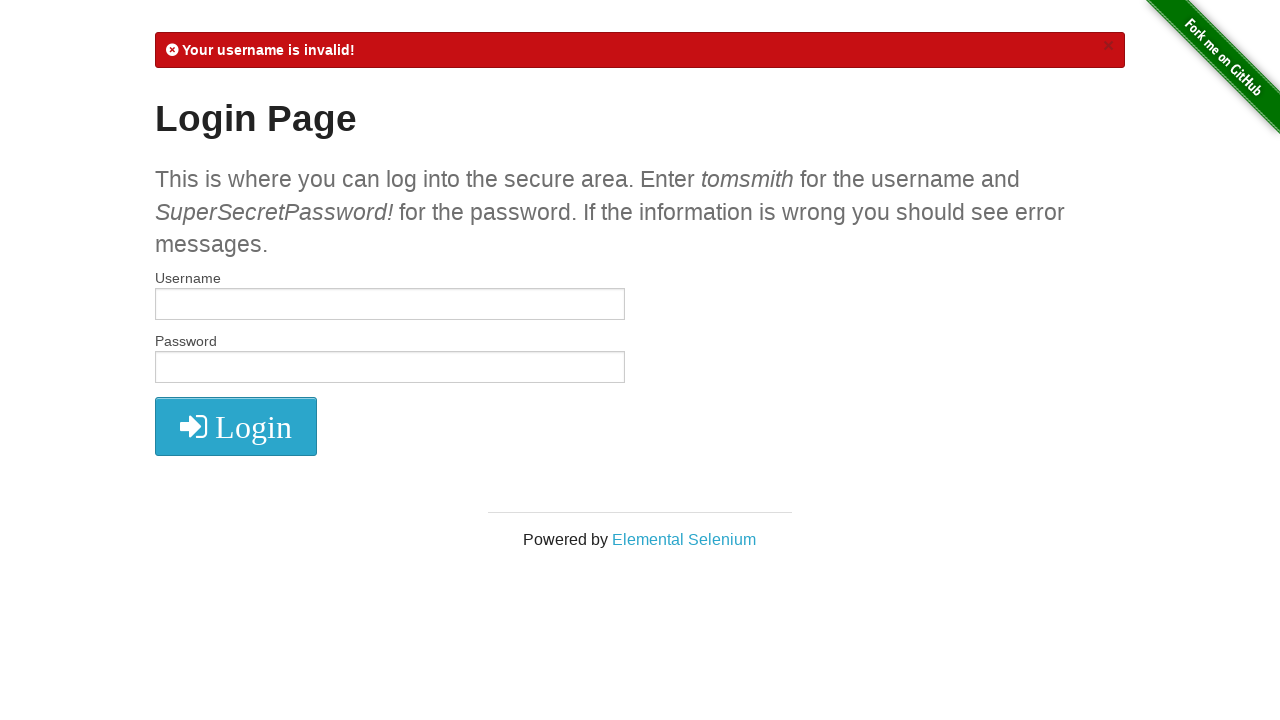

Verified error message contains 'Your username is invalid!'
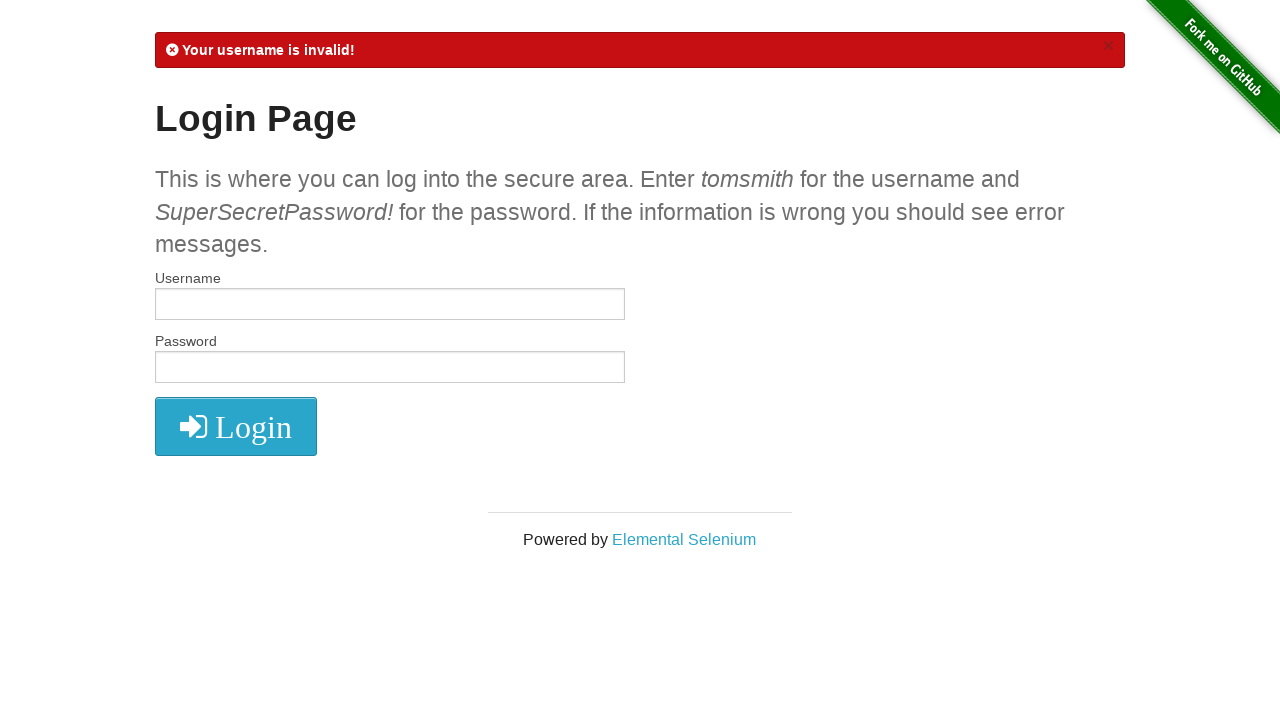

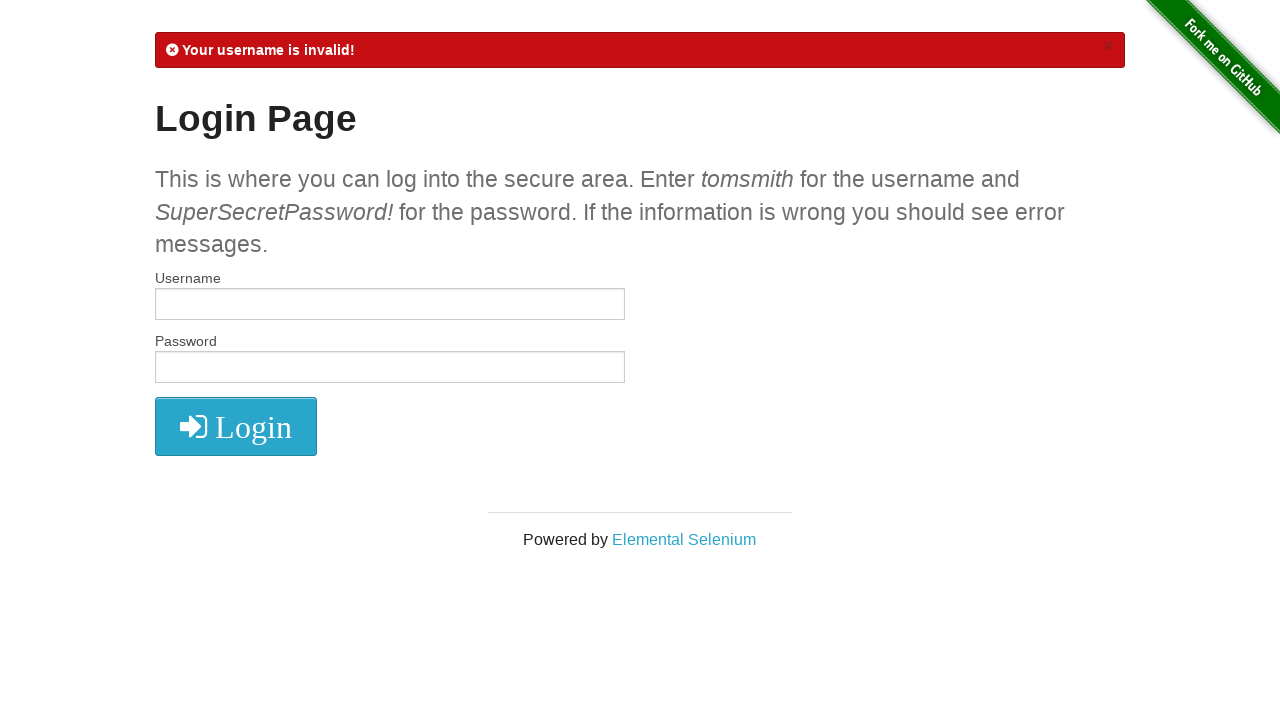